Tests browser tab handling by clicking a button that opens a new tab, switching to the new tab to verify its URL, then switching back to the parent window to verify the URL remains the same.

Starting URL: https://demoqa.com/browser-windows

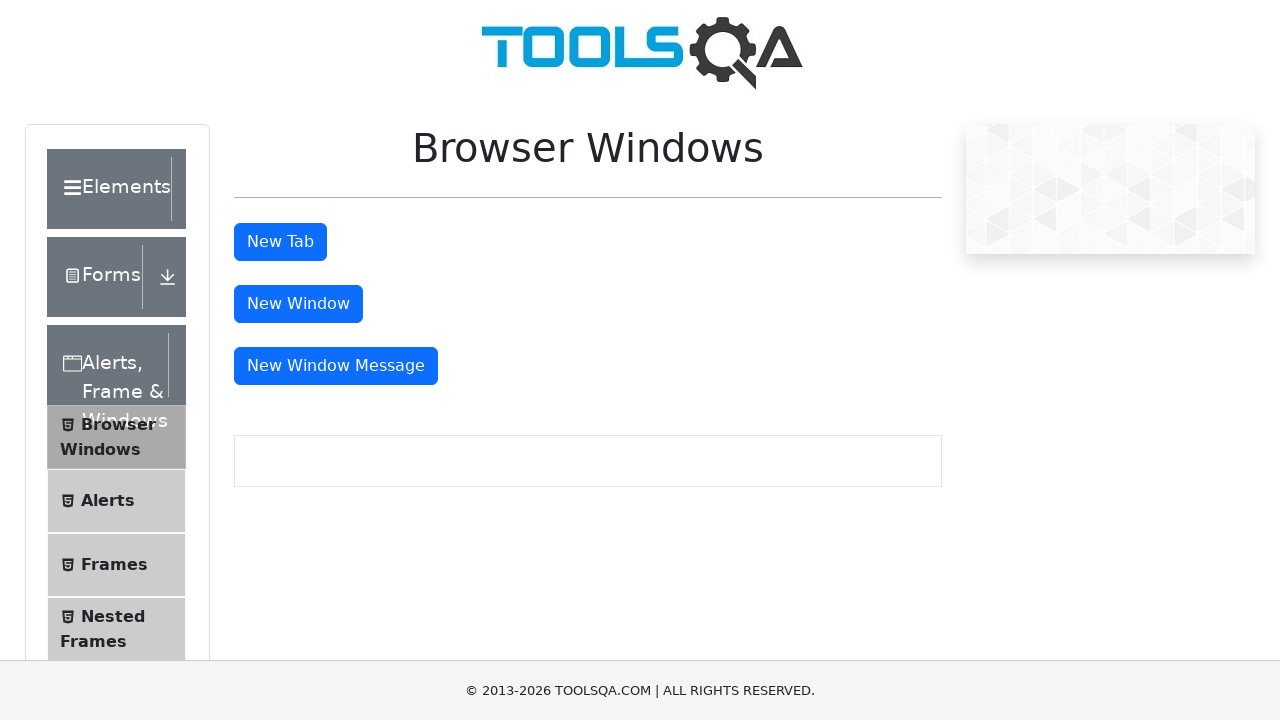

Stored reference to parent page
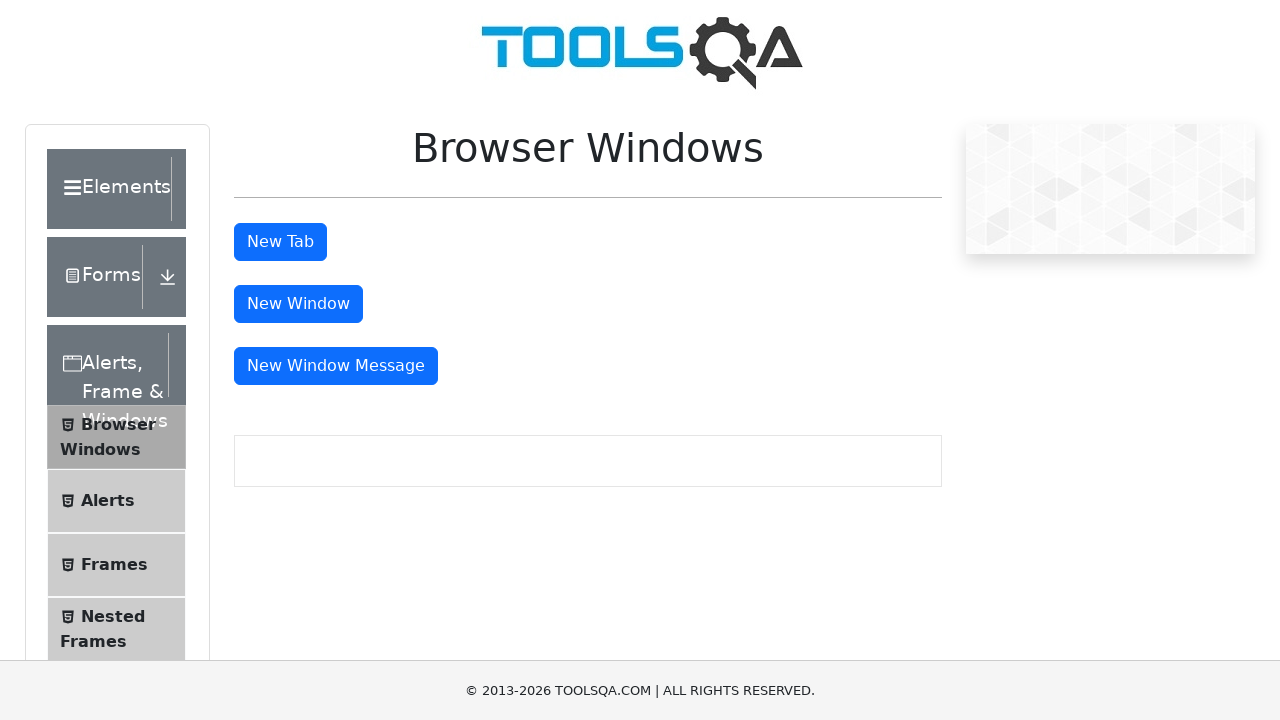

Clicked 'New Tab' button to open a new tab at (280, 242) on button#tabButton
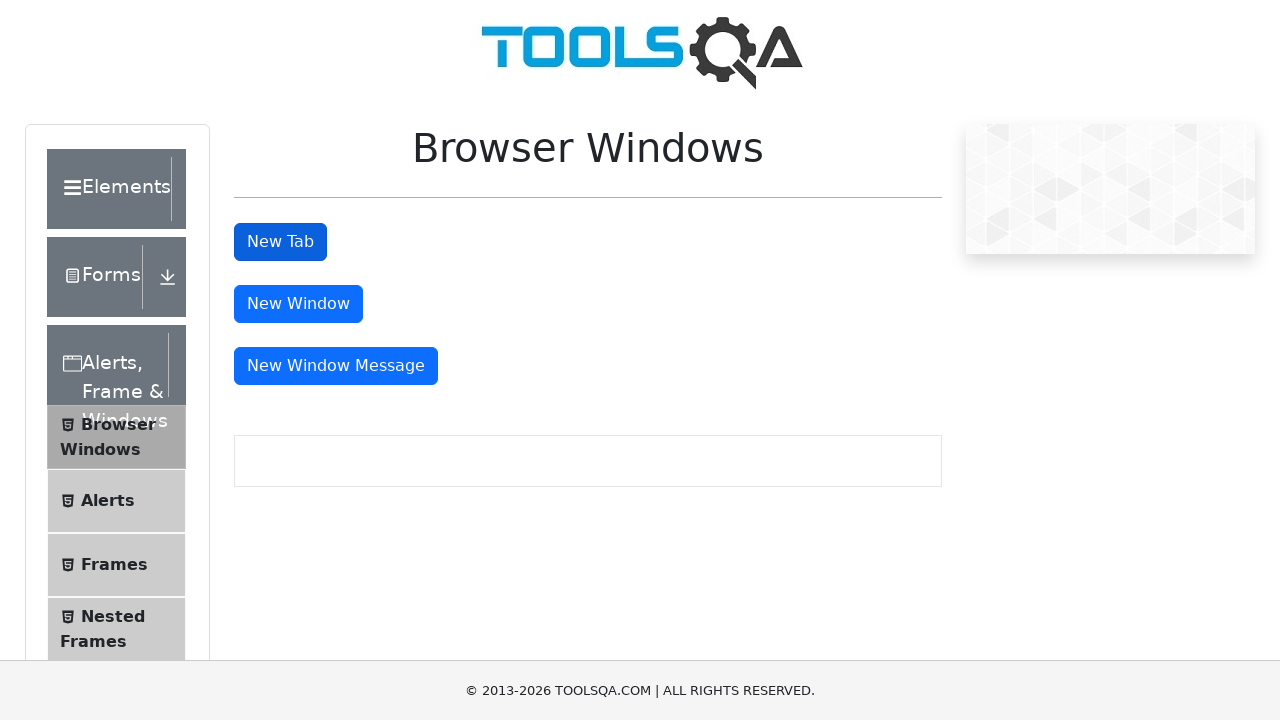

New tab opened and captured reference at (280, 242) on button#tabButton
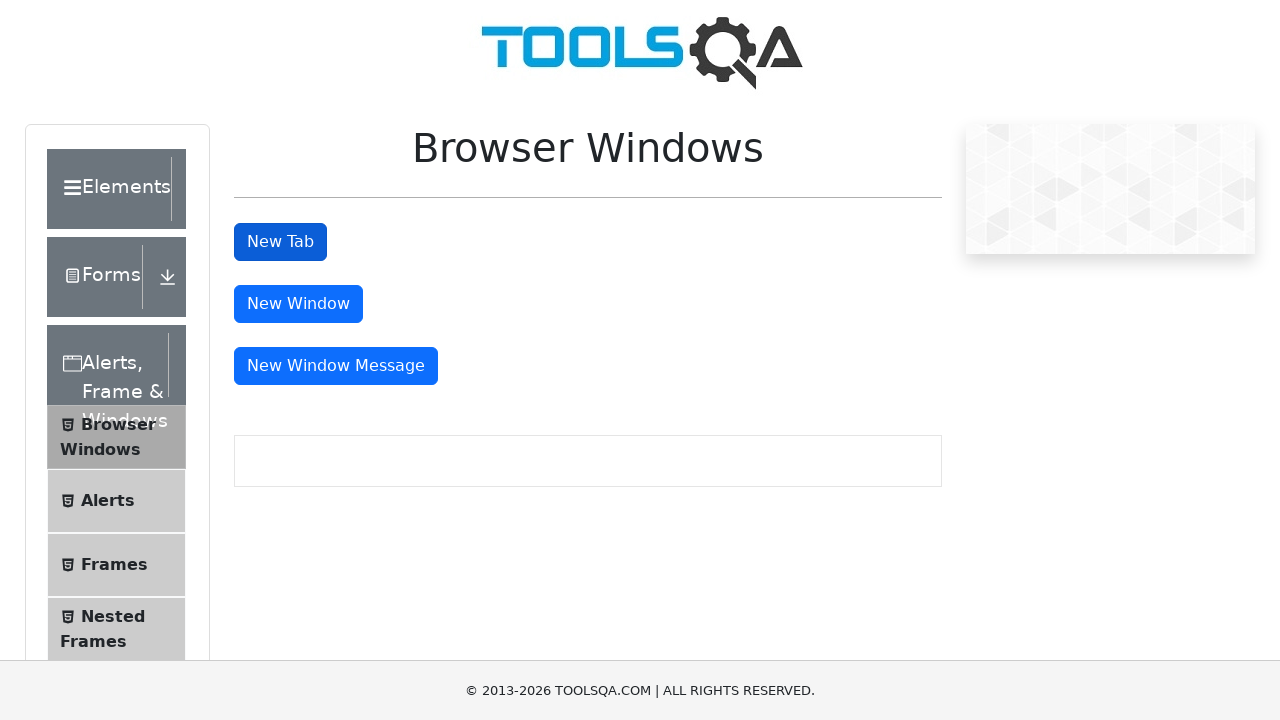

New tab finished loading
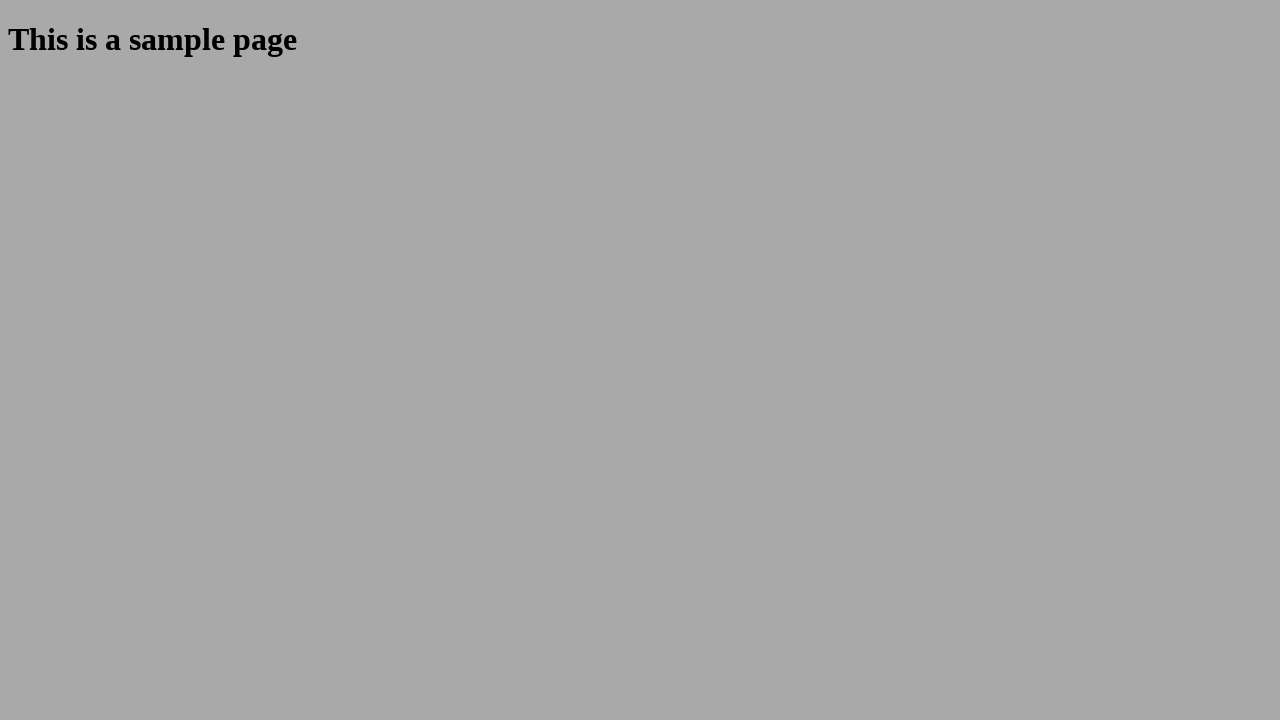

Retrieved new tab URL: https://demoqa.com/sample
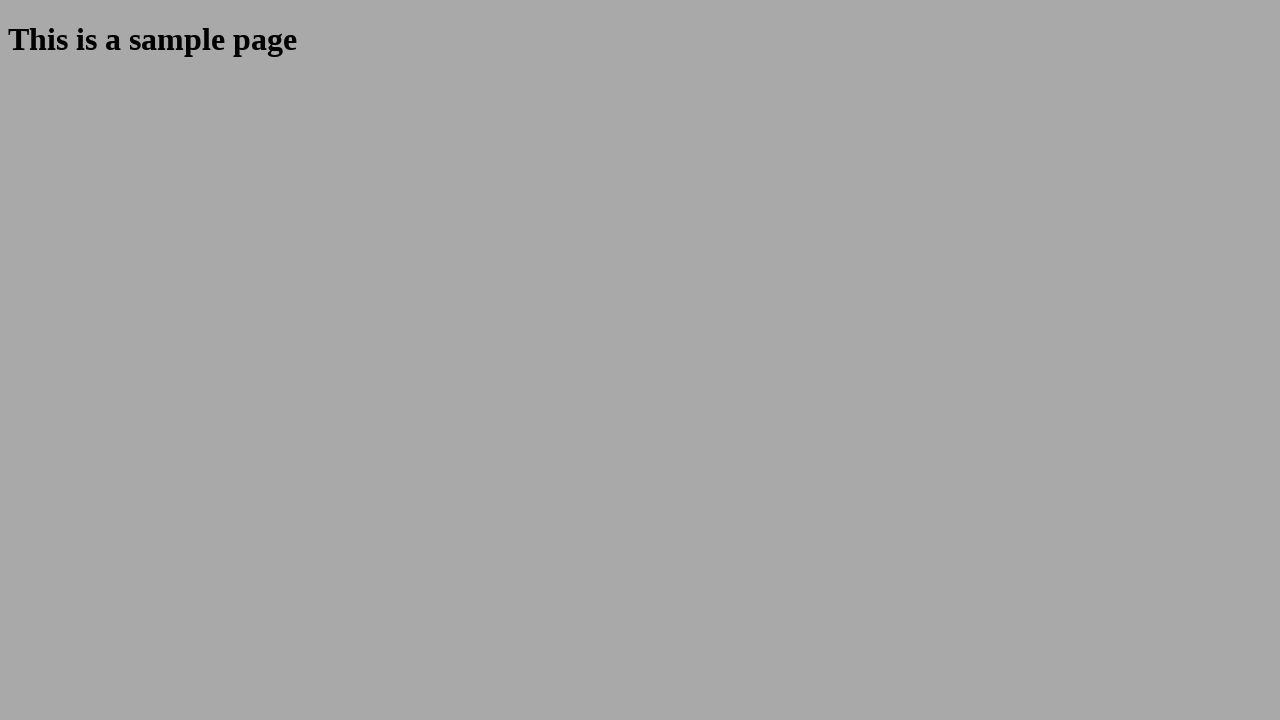

Verified new tab URL is https://demoqa.com/sample
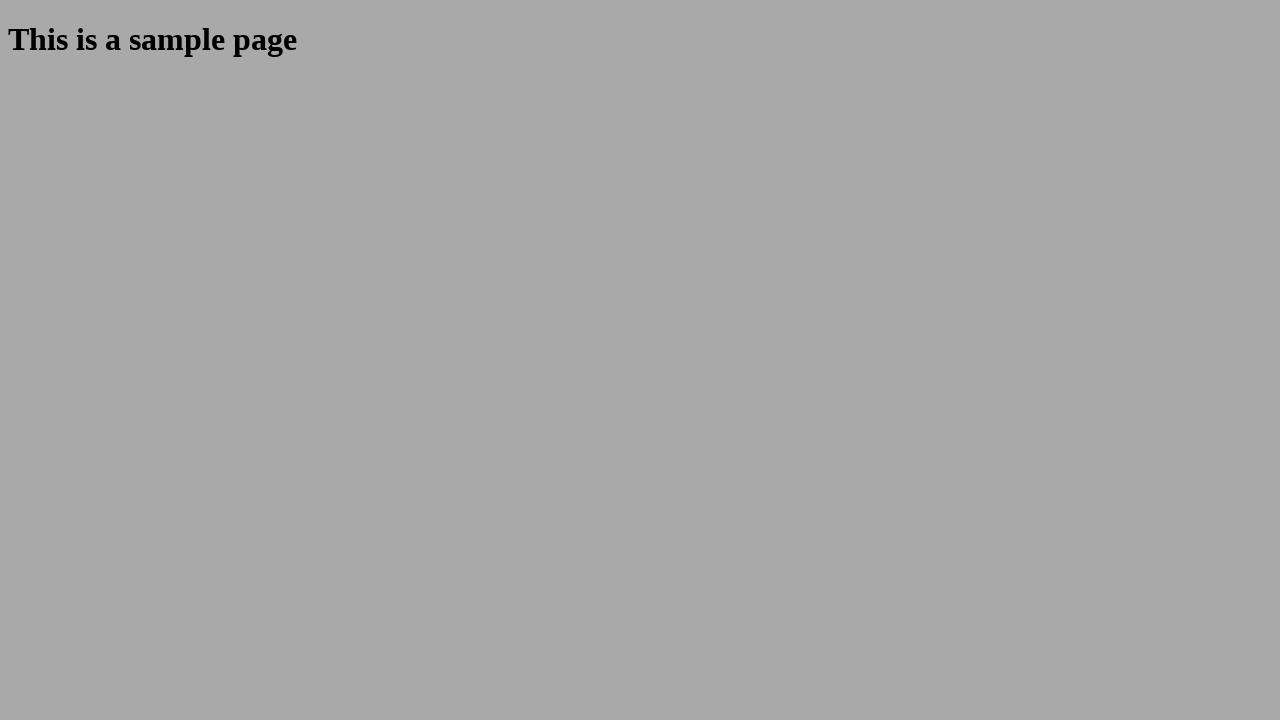

Retrieved parent page URL: https://demoqa.com/browser-windows
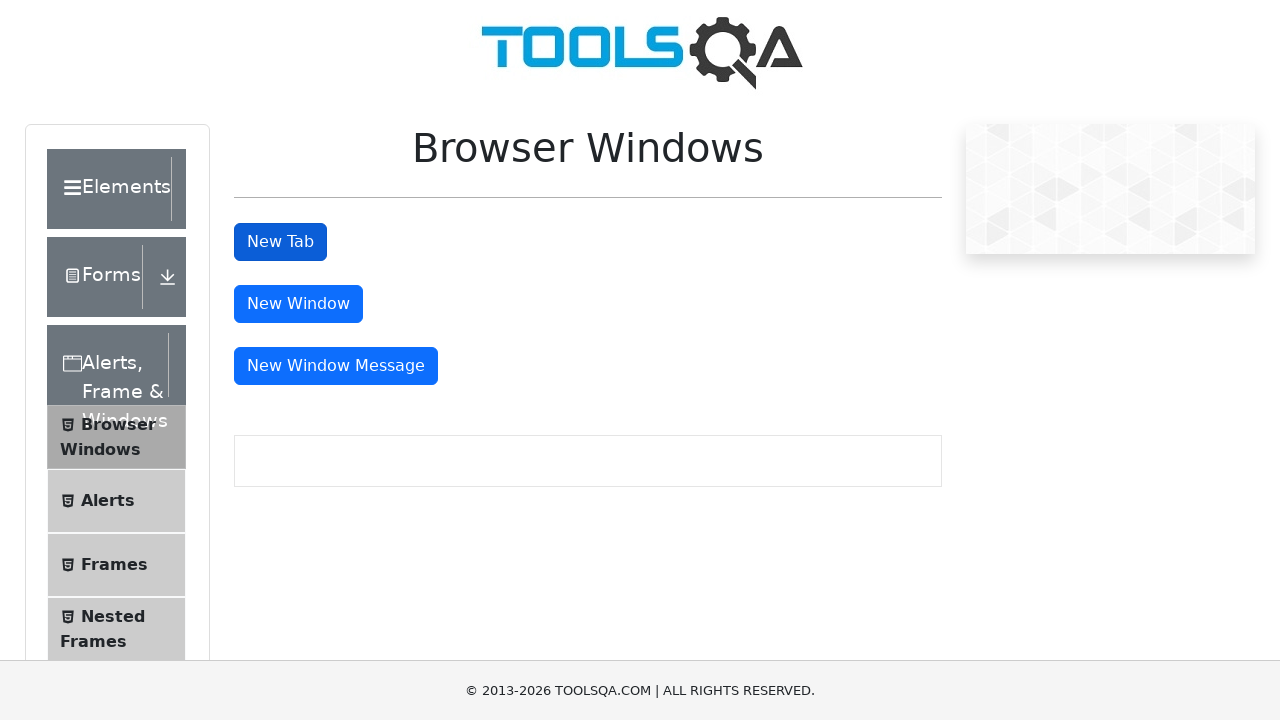

Verified parent page URL remains https://demoqa.com/browser-windows
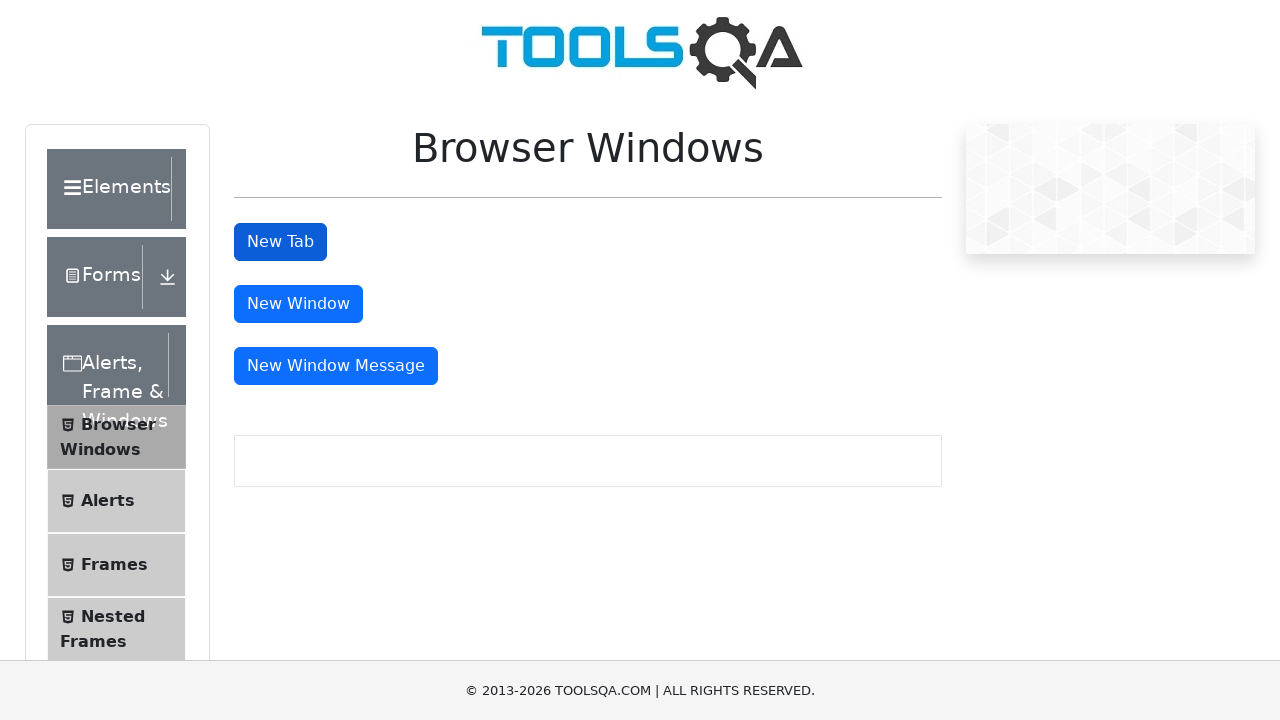

Closed the new tab
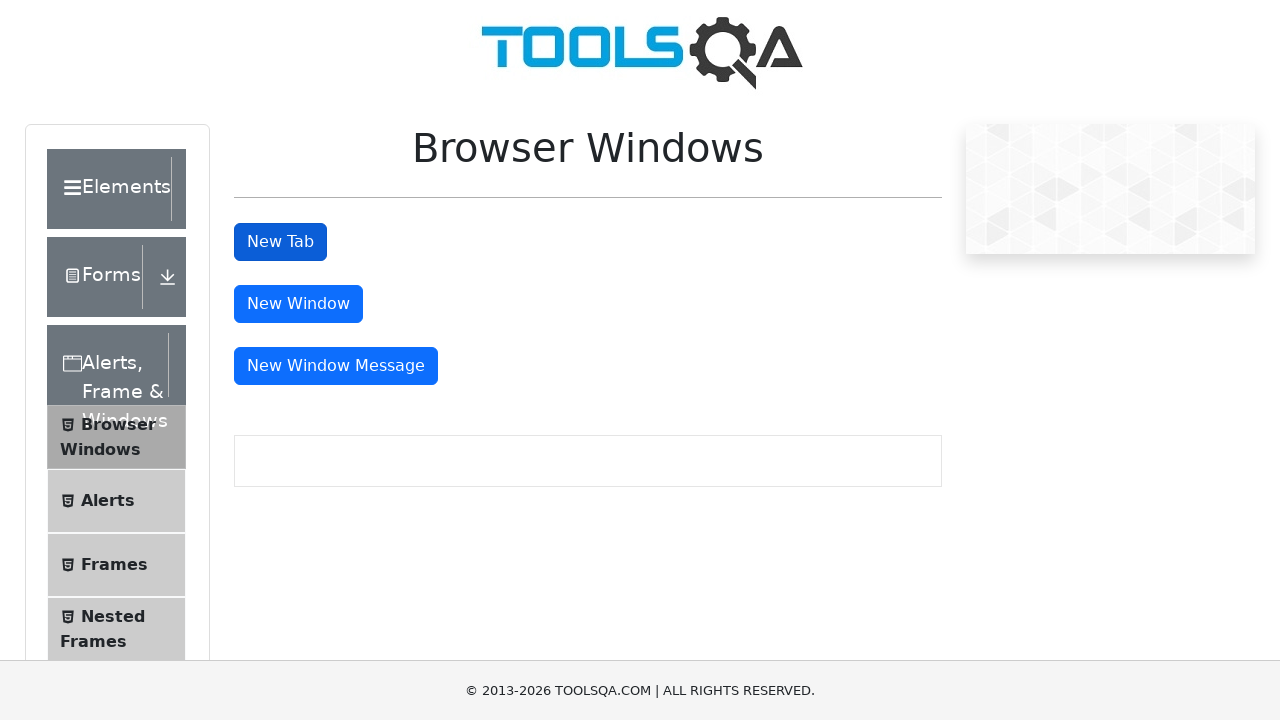

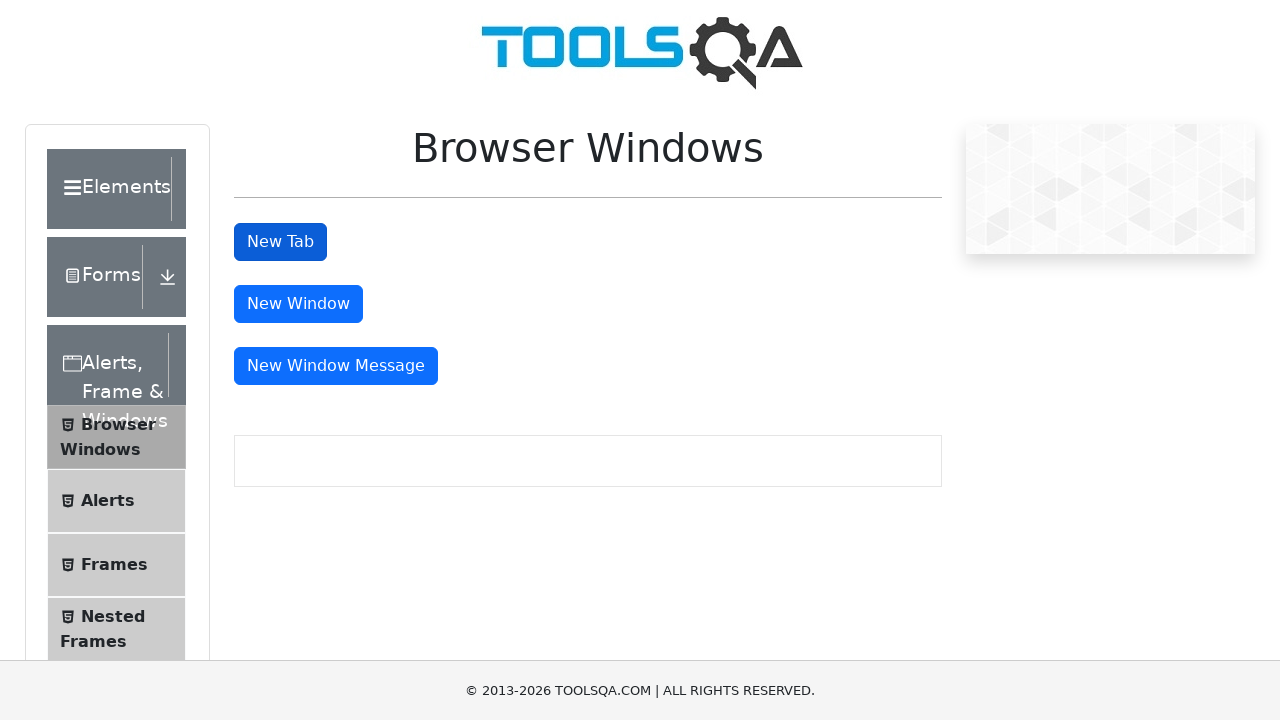